Tests editing a todo item by double-clicking, changing the text, and pressing Enter

Starting URL: https://demo.playwright.dev/todomvc

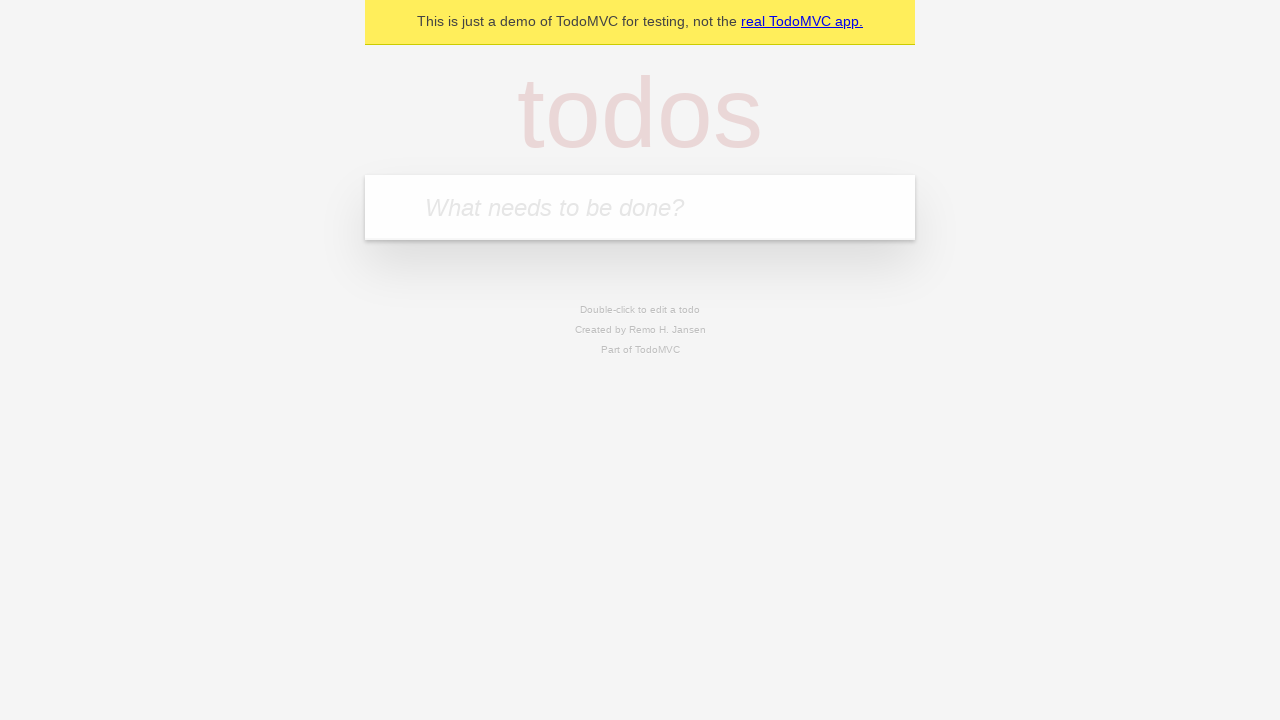

Filled first todo input with 'buy some cheese' on internal:attr=[placeholder="What needs to be done?"i]
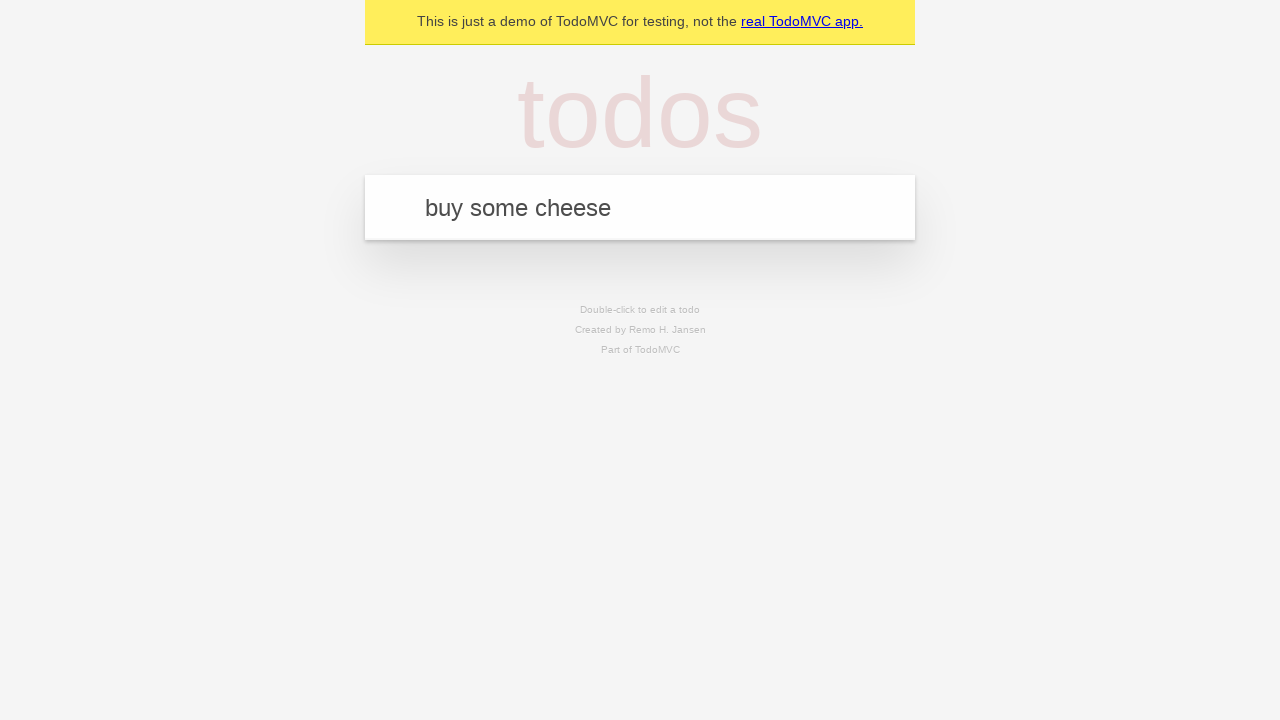

Pressed Enter to create first todo on internal:attr=[placeholder="What needs to be done?"i]
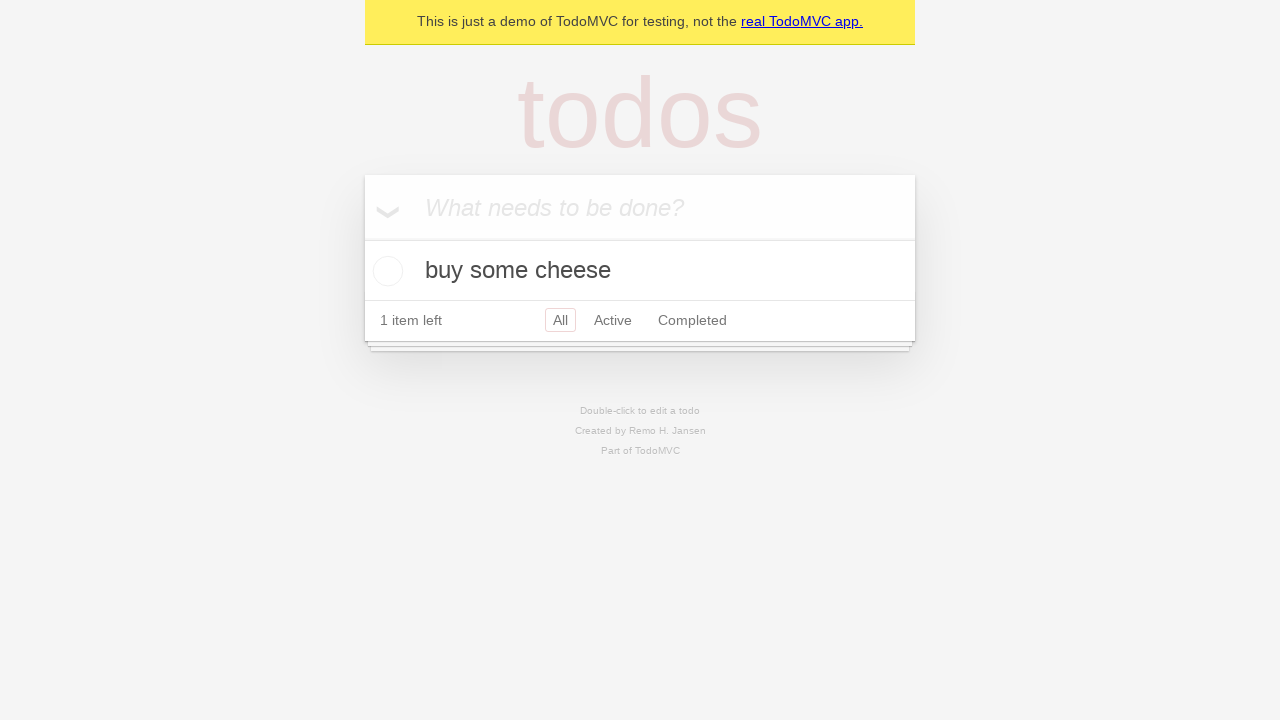

Filled second todo input with 'feed the cat' on internal:attr=[placeholder="What needs to be done?"i]
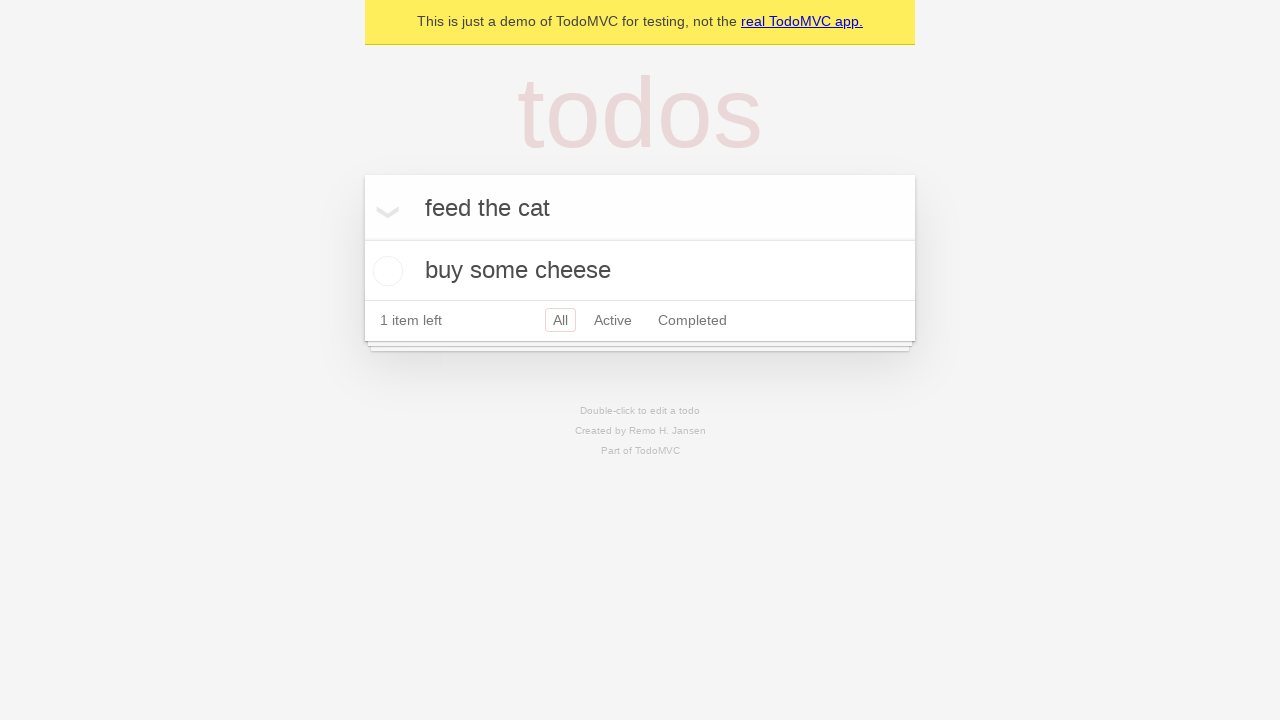

Pressed Enter to create second todo on internal:attr=[placeholder="What needs to be done?"i]
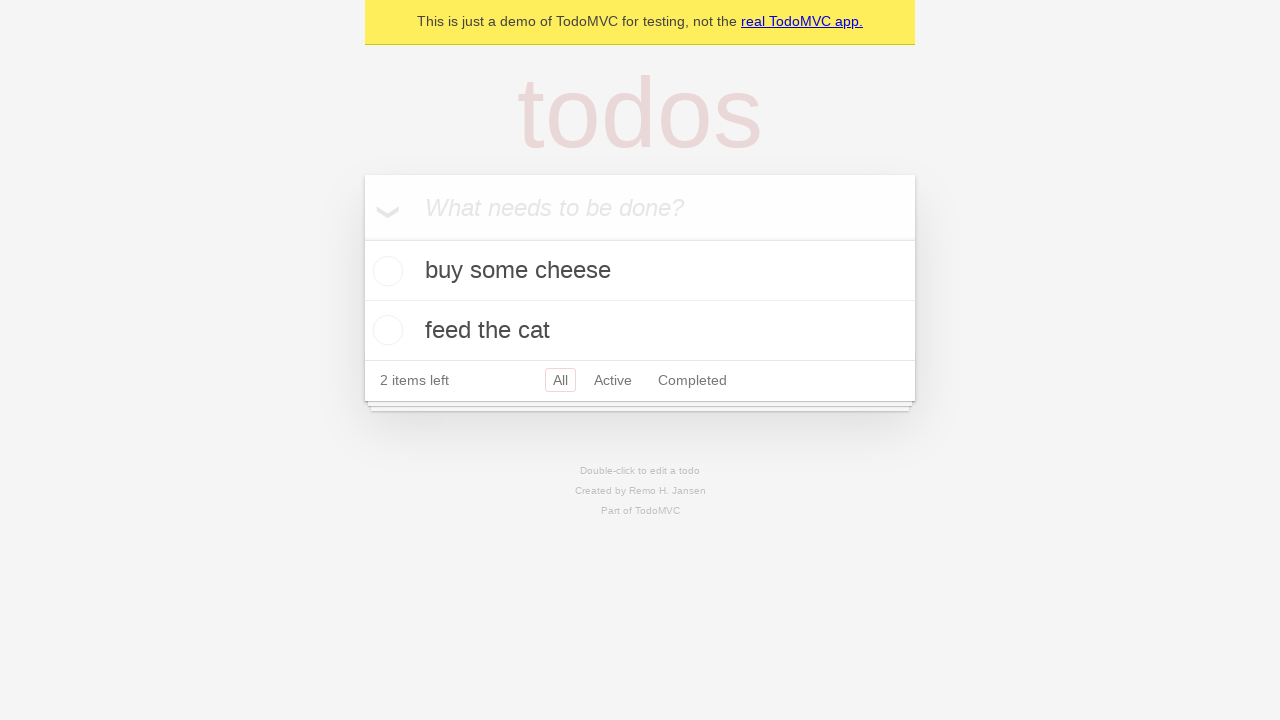

Filled third todo input with 'book a doctors appointment' on internal:attr=[placeholder="What needs to be done?"i]
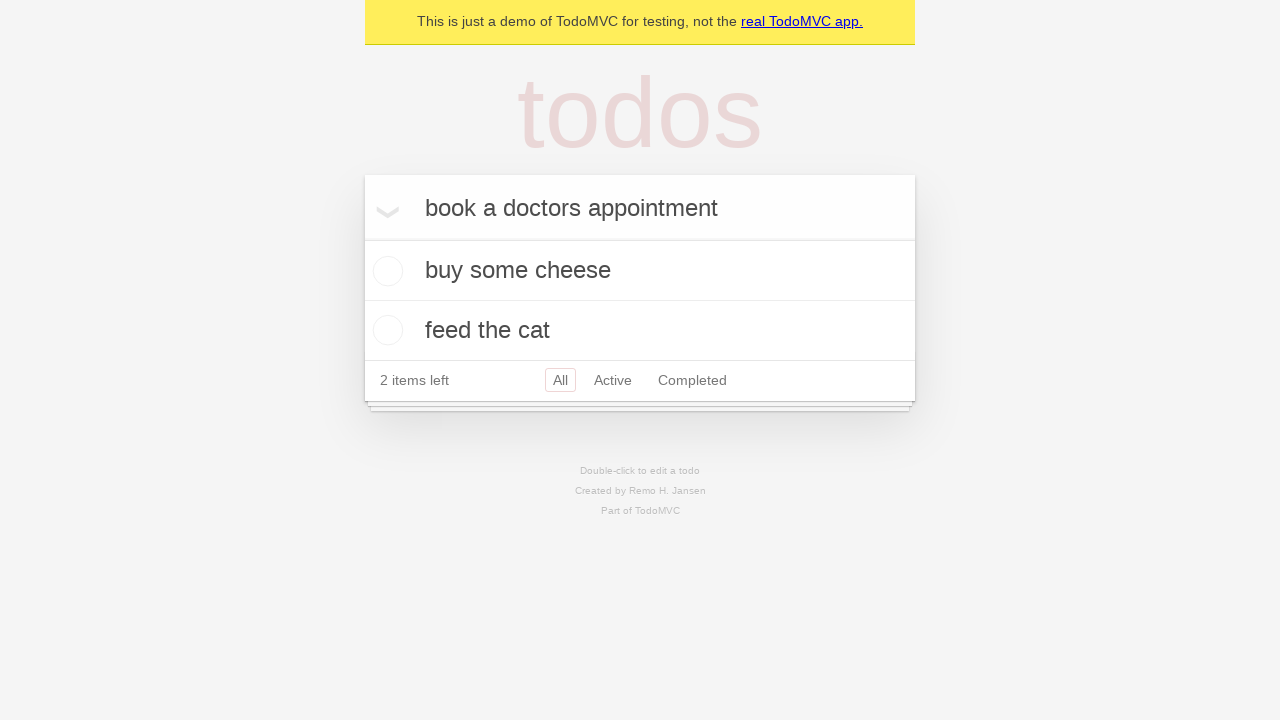

Pressed Enter to create third todo on internal:attr=[placeholder="What needs to be done?"i]
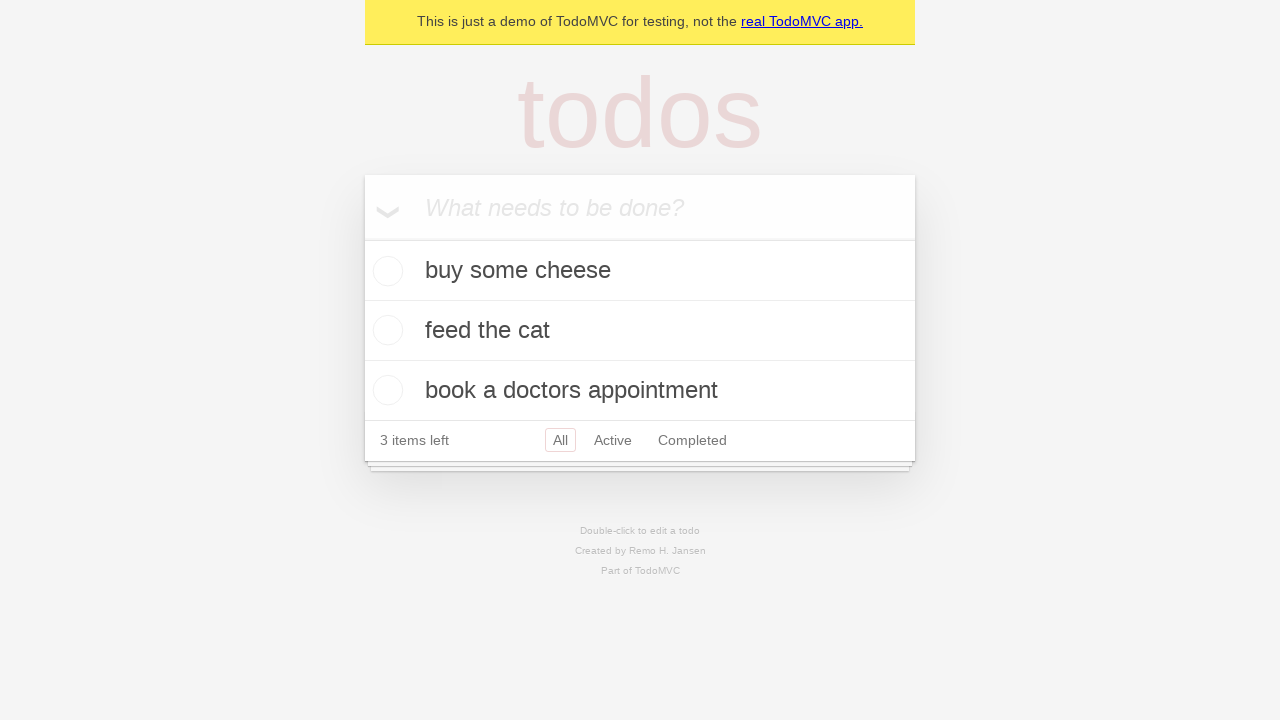

Waited for all three todos to be created
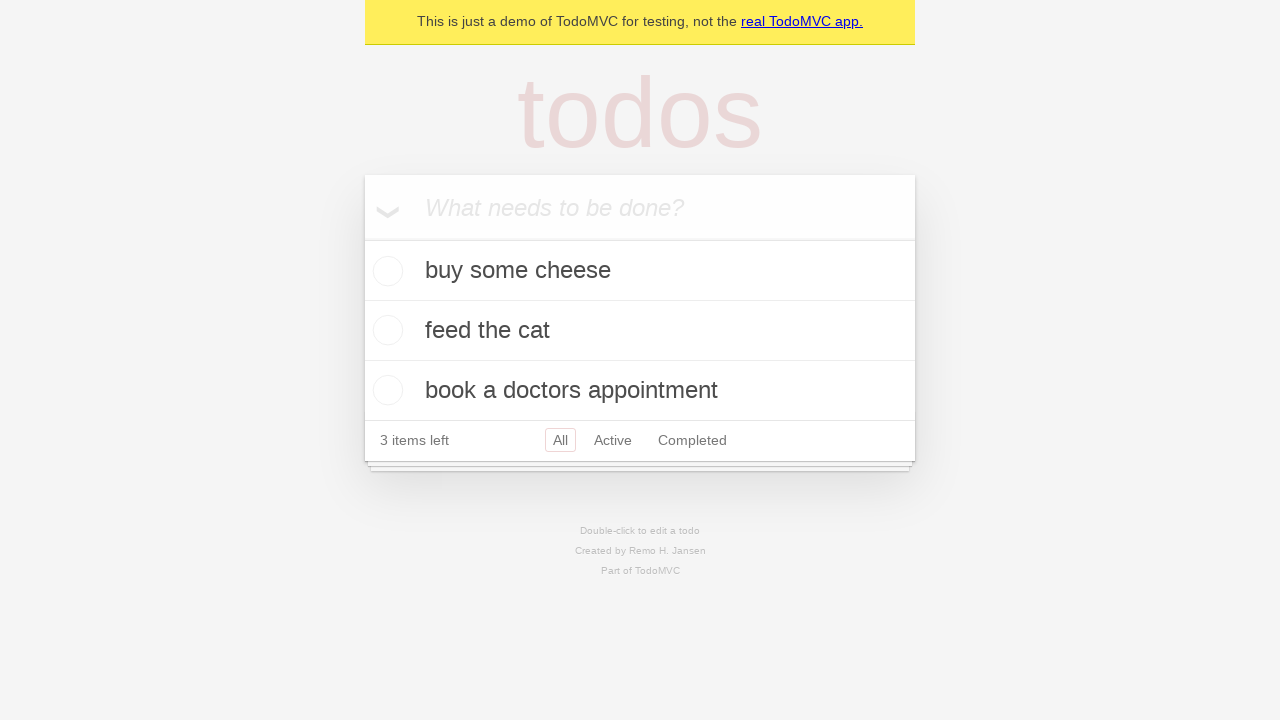

Double-clicked second todo to enter edit mode at (640, 331) on internal:testid=[data-testid="todo-item"s] >> nth=1
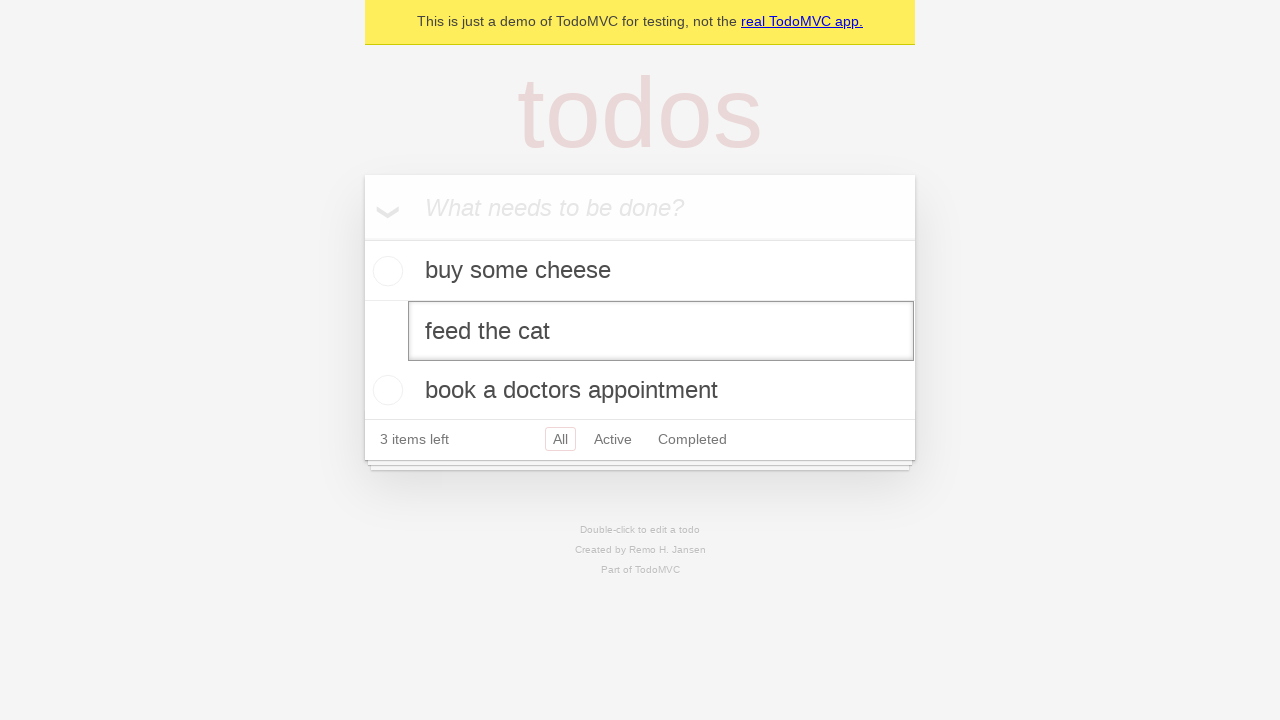

Changed todo text from 'feed the cat' to 'buy some sausages' on internal:testid=[data-testid="todo-item"s] >> nth=1 >> internal:role=textbox[nam
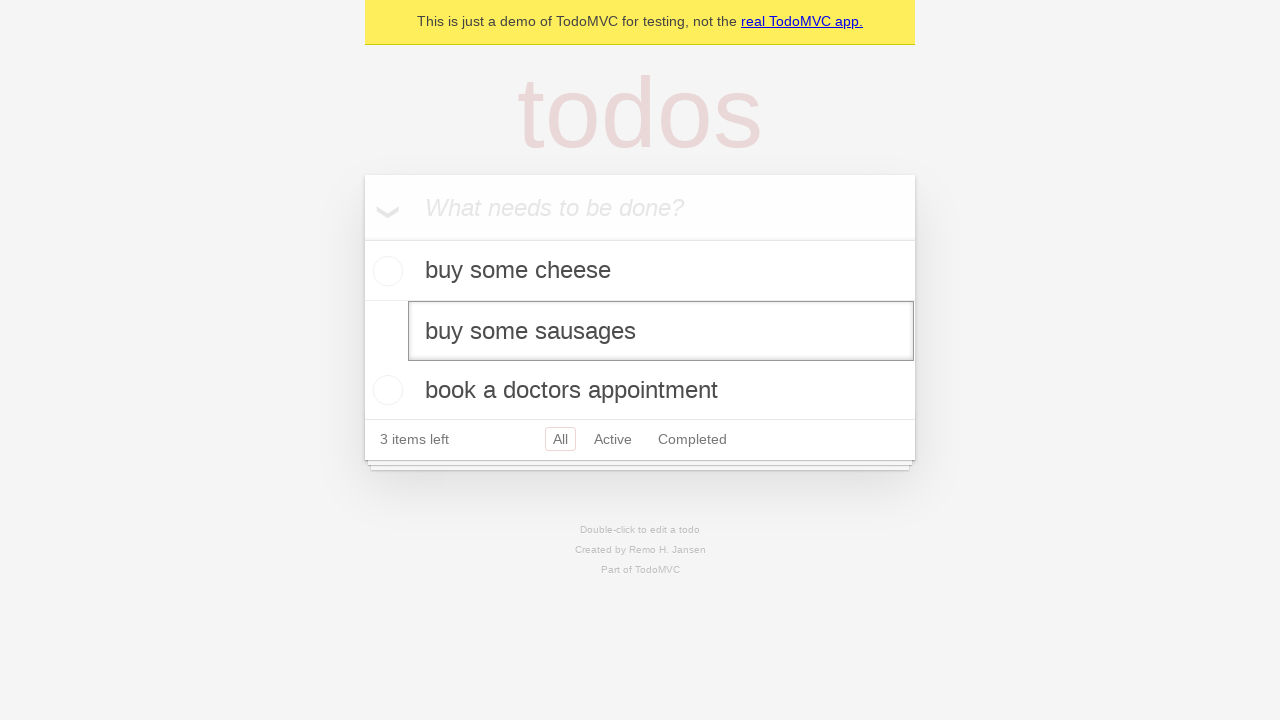

Pressed Enter to save edited todo on internal:testid=[data-testid="todo-item"s] >> nth=1 >> internal:role=textbox[nam
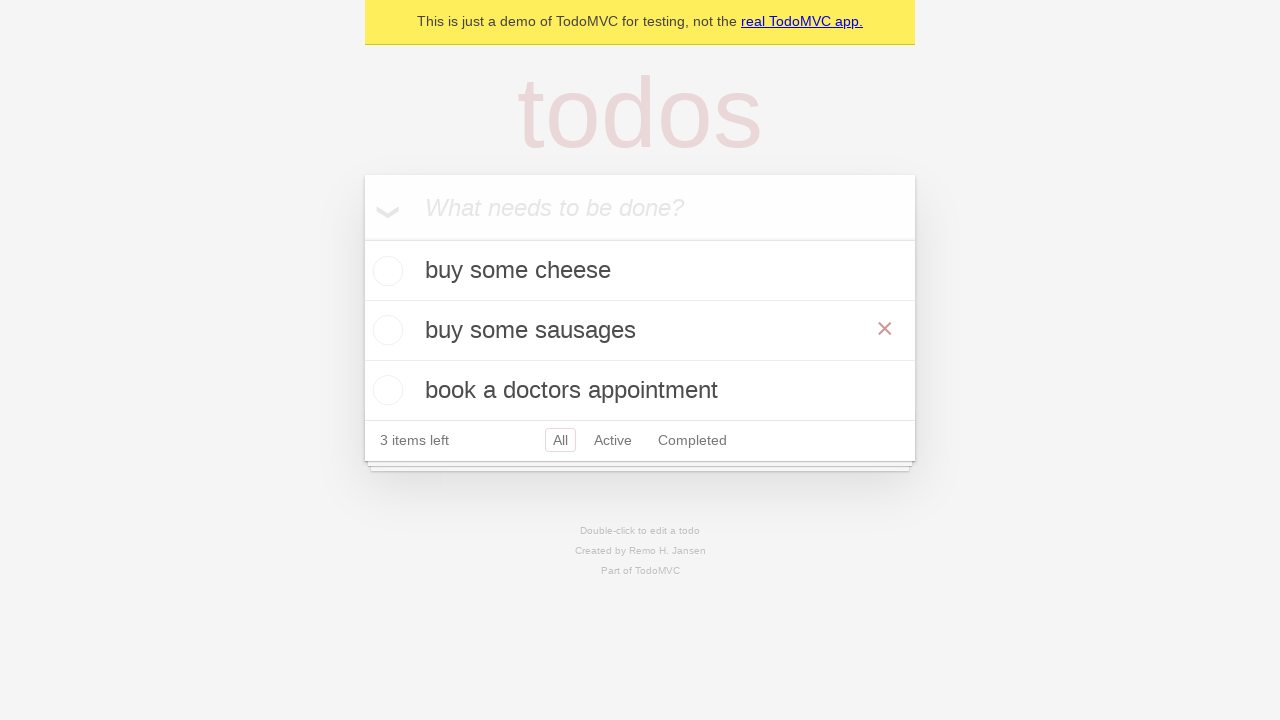

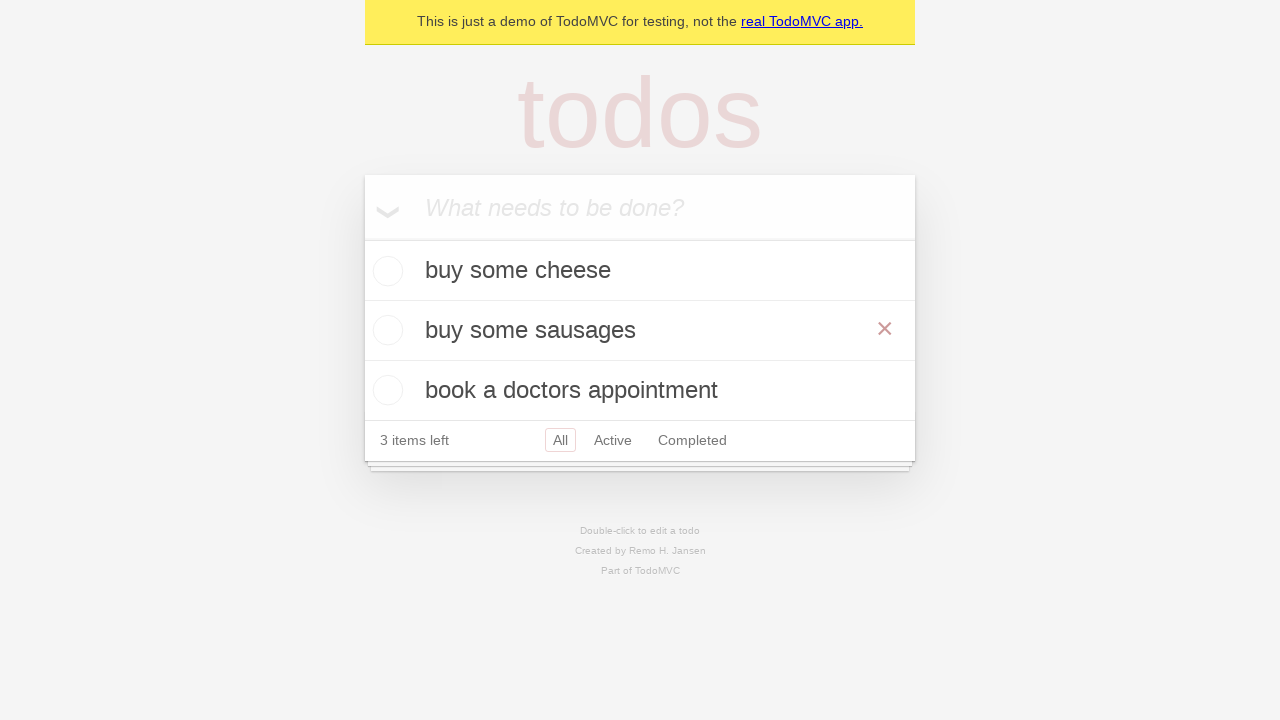